Tests handling a JavaScript prompt dialog by clicking a button, entering text into the prompt, accepting it, and verifying the entered text appears in the result.

Starting URL: https://demoqa.com/alerts

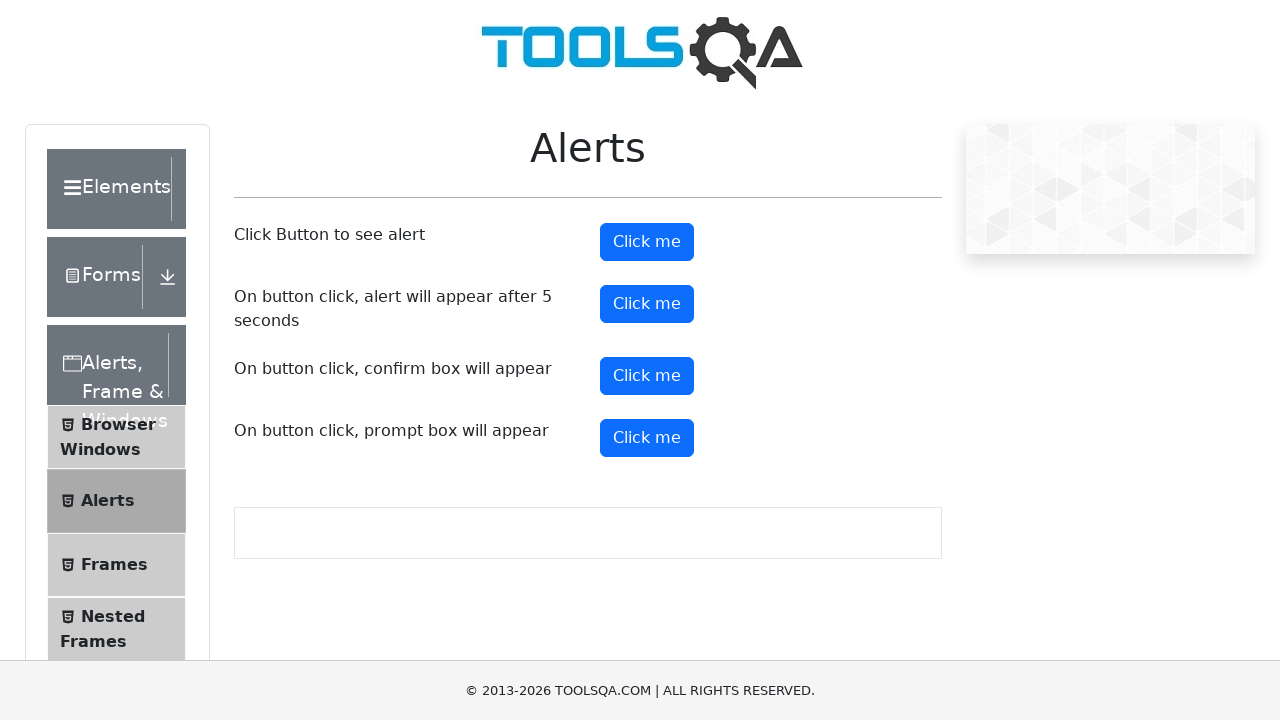

Scrolled prompt button into view
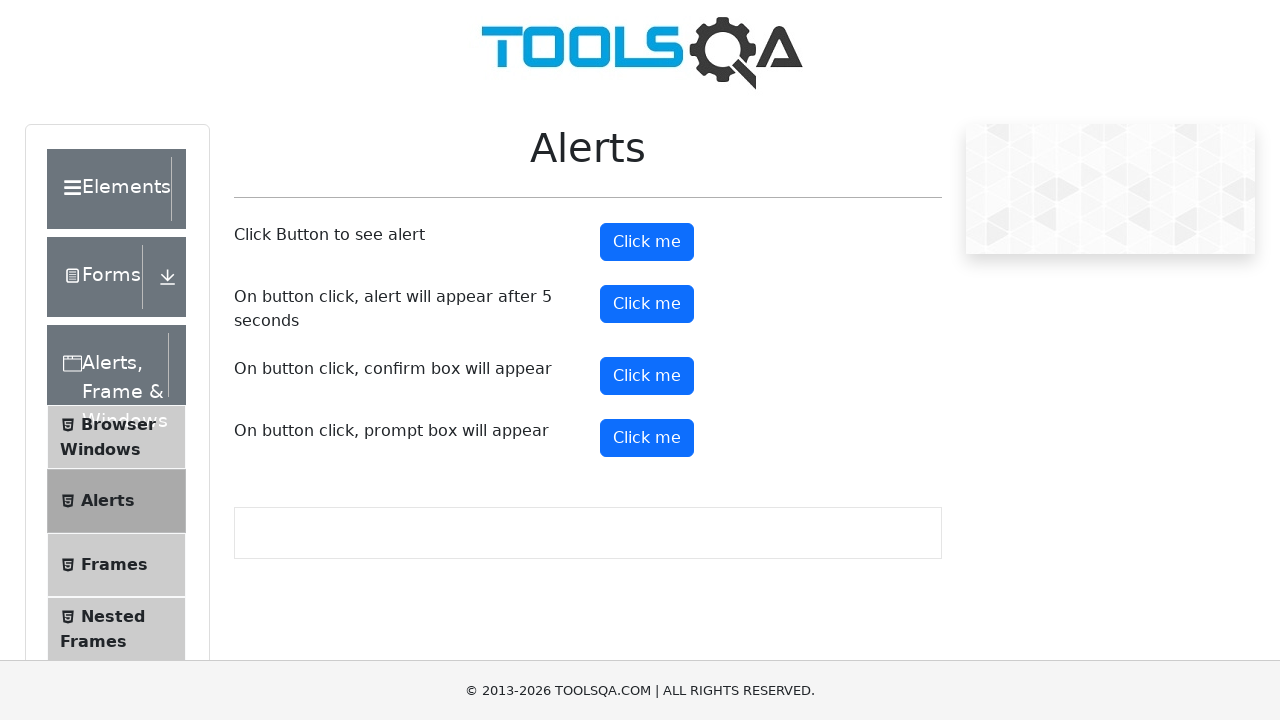

Set up dialog handler to accept with text 'Alyara'
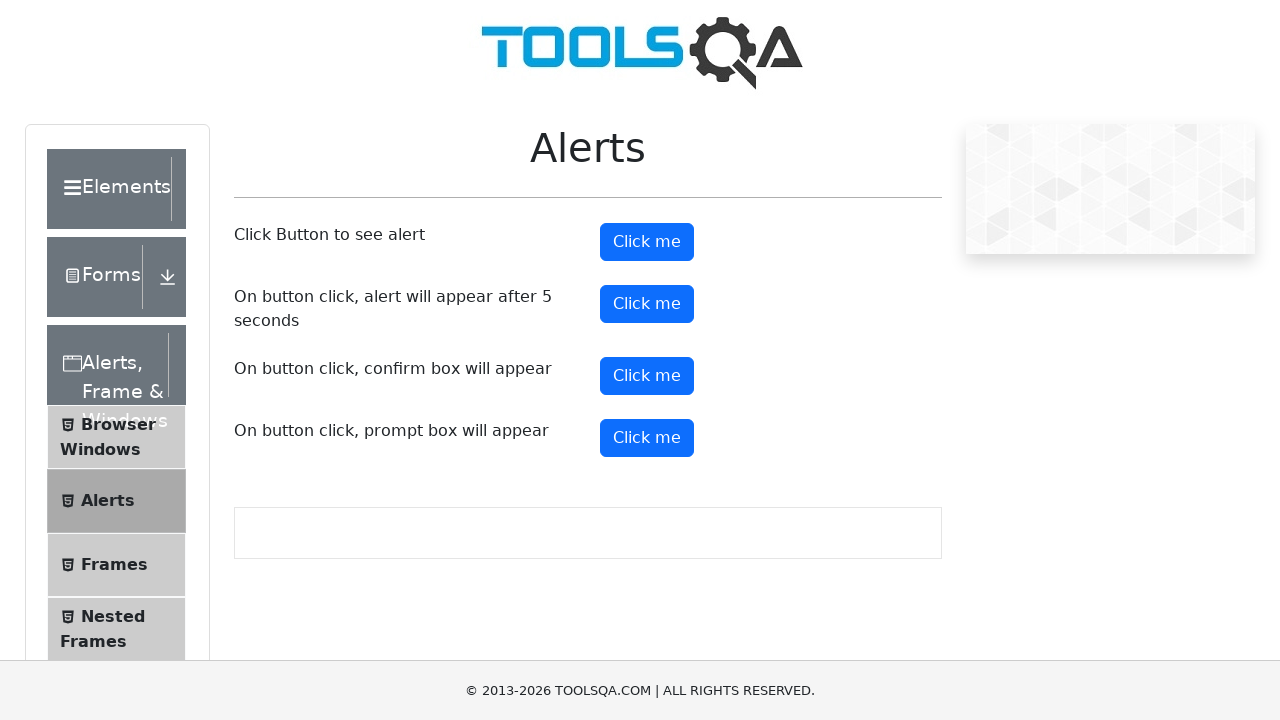

Clicked prompt button to trigger dialog at (647, 438) on #promtButton
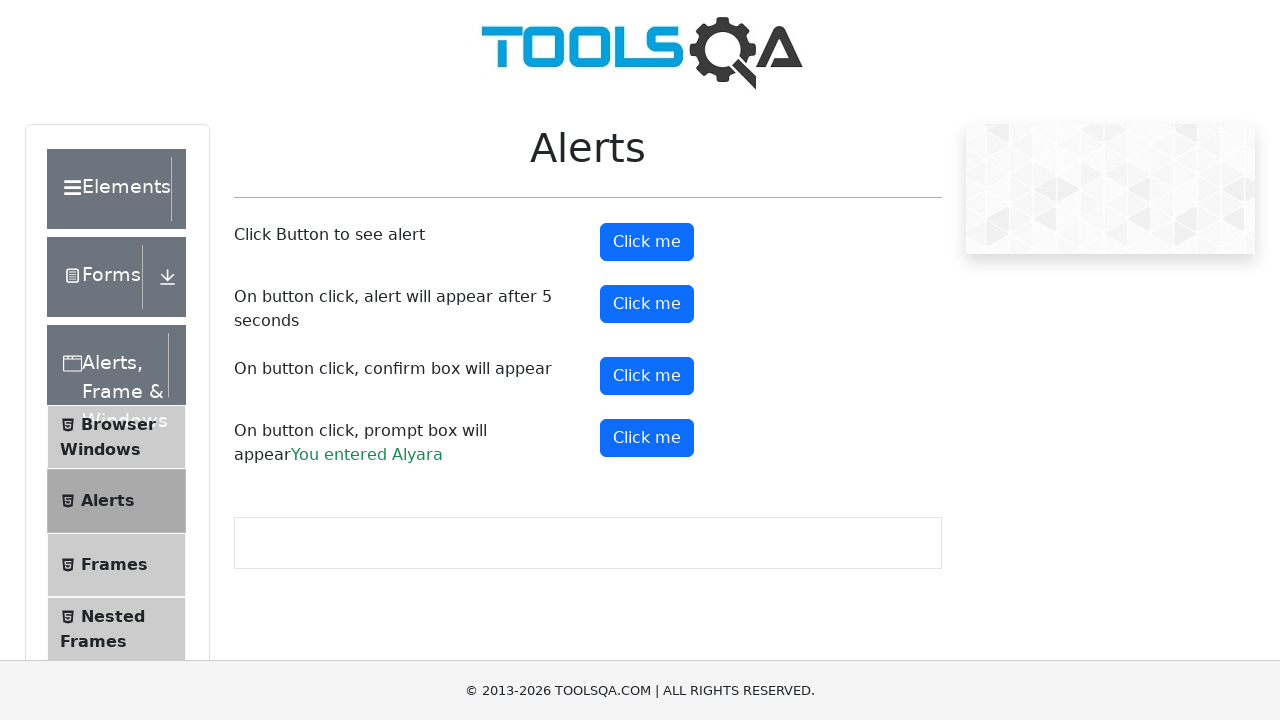

Prompt result element appeared
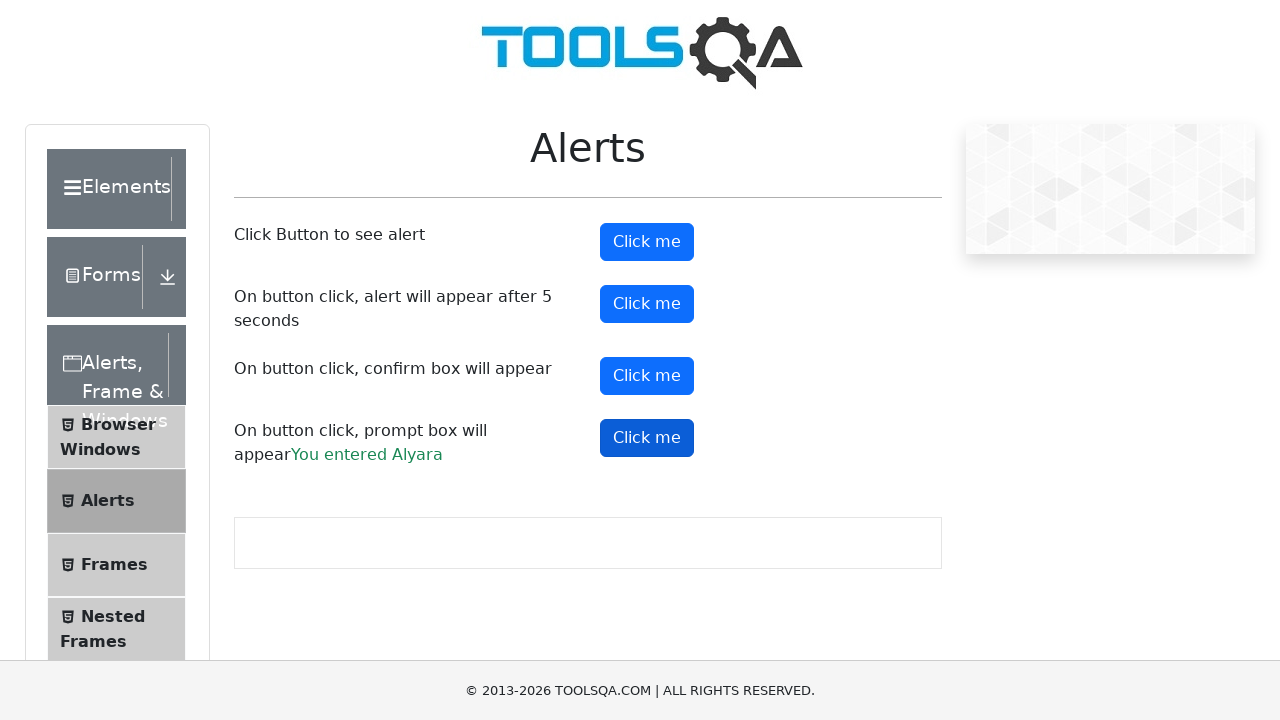

Retrieved prompt result text content
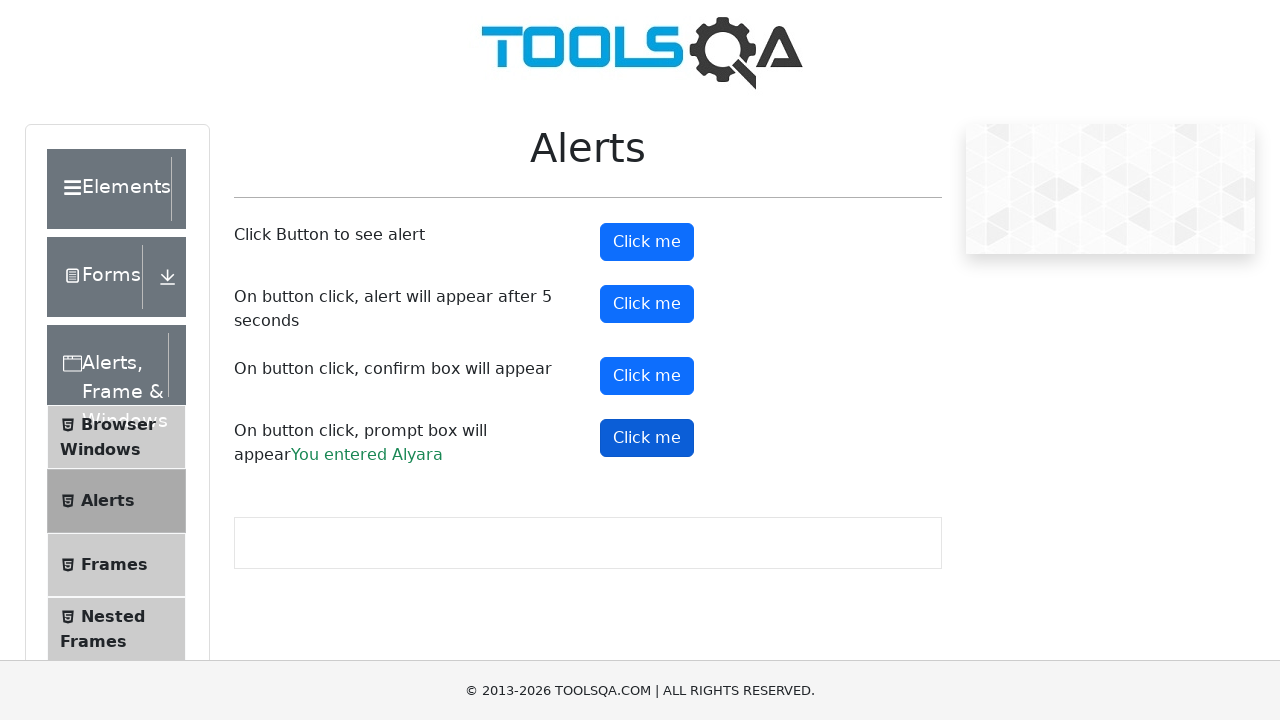

Verified that 'Alyara' appears in the result text
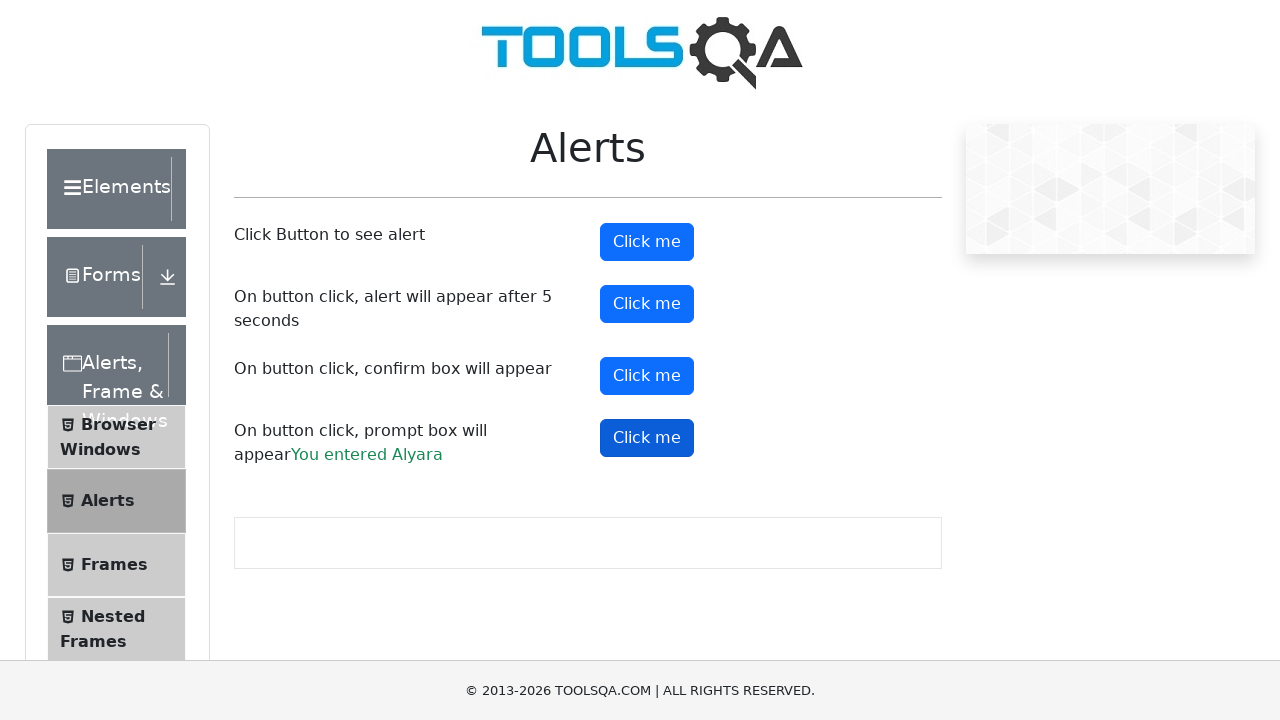

Set up dialog handler to dismiss the next dialog
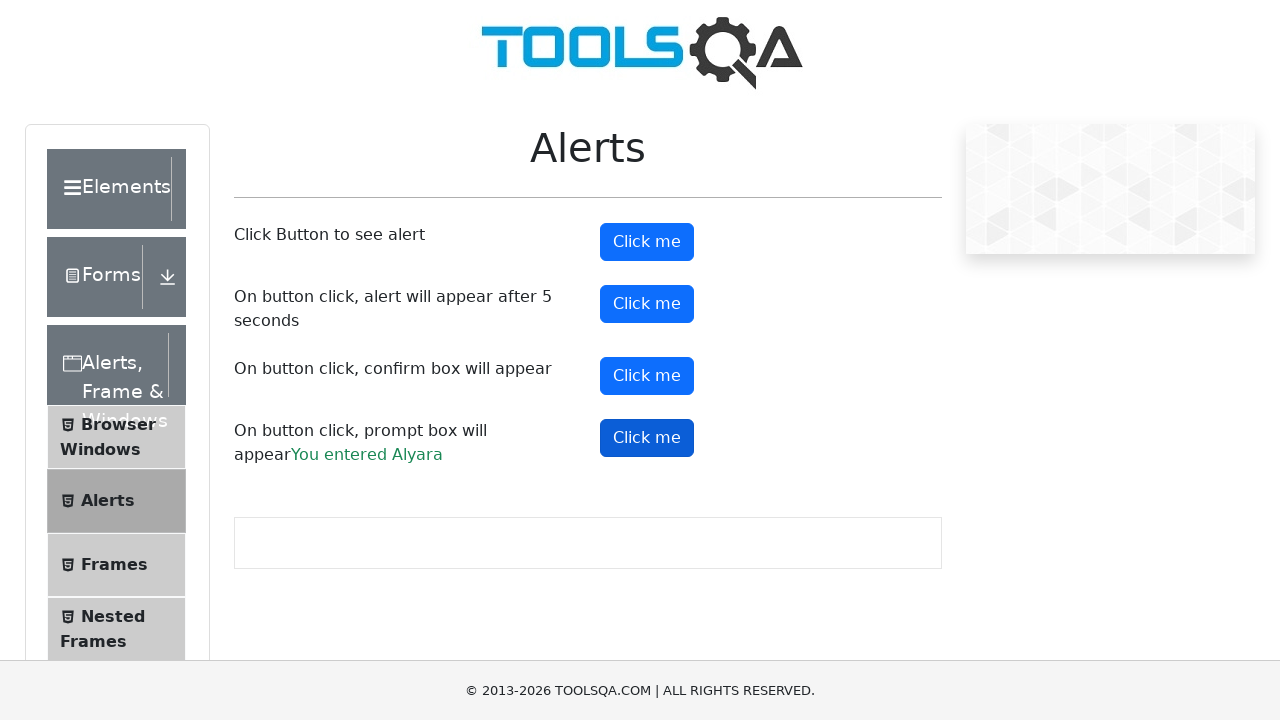

Clicked prompt button again to trigger dialog at (647, 438) on #promtButton
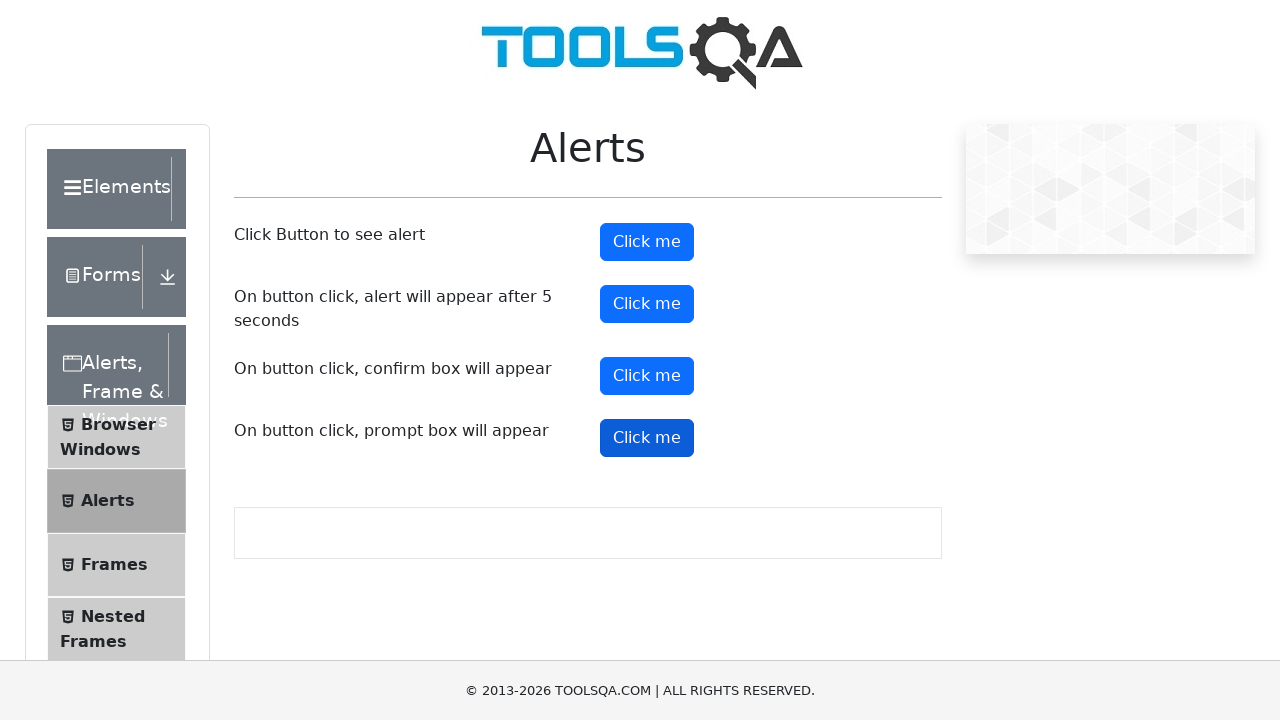

Waited for dialog handling to complete
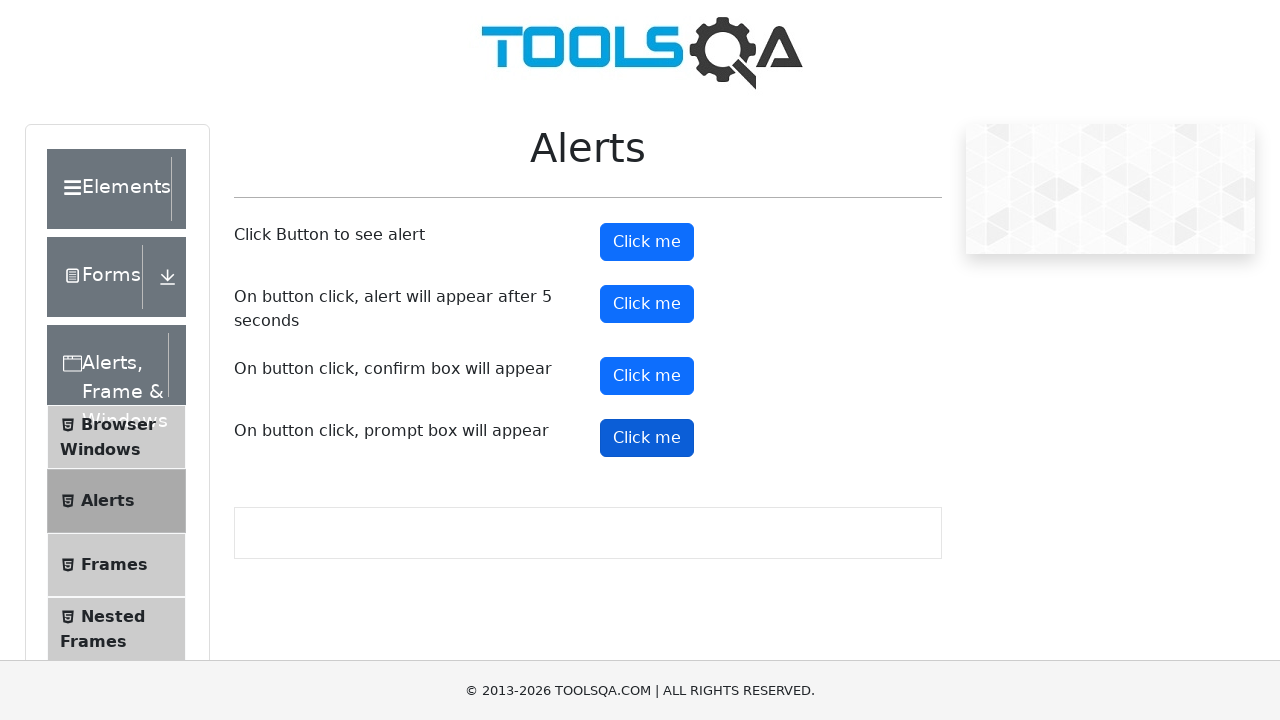

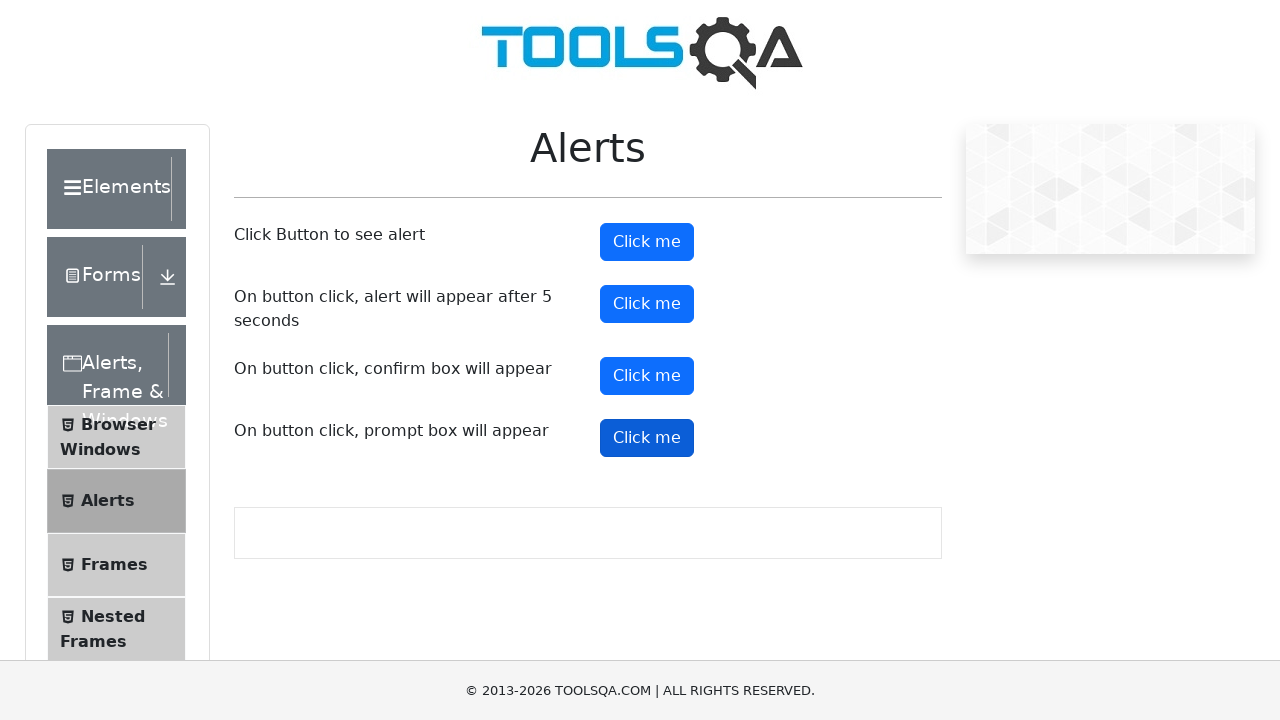